Tests keyboard actions on a key press detection page by sending various keyboard keys like Enter, Shift, Escape, Tab, and Control

Starting URL: https://the-internet.herokuapp.com/key_presses

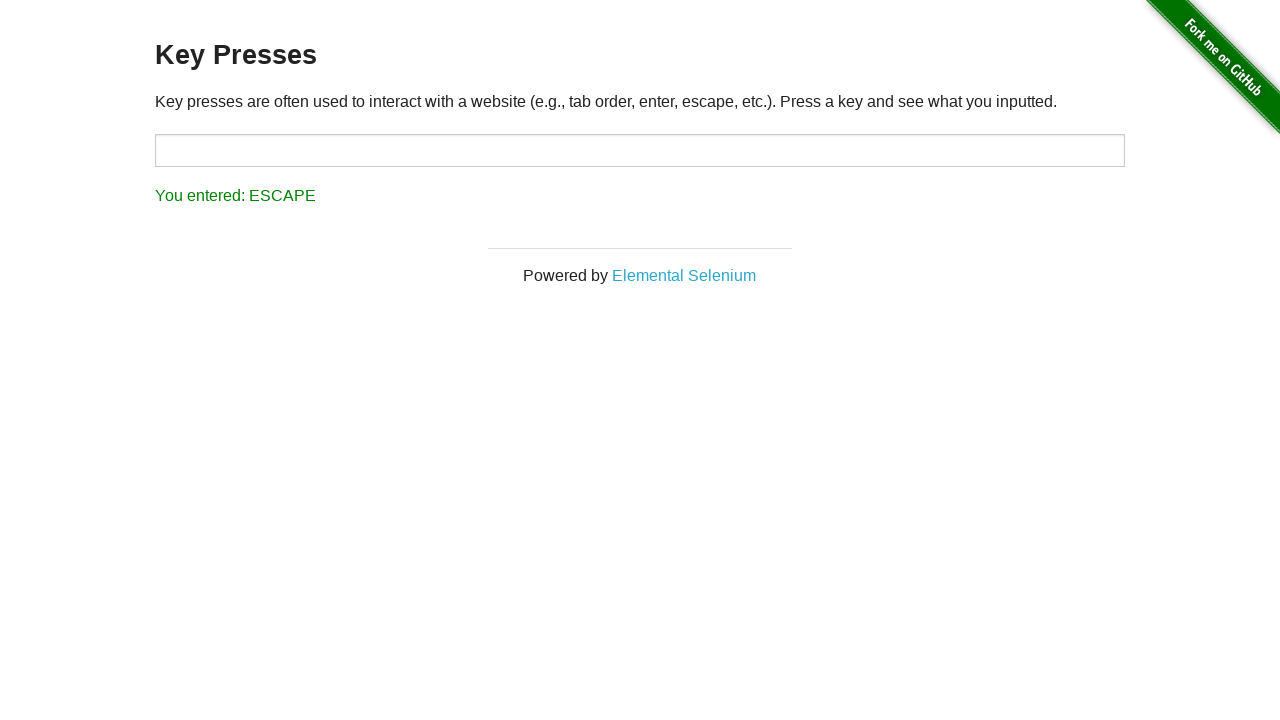

Pressed Enter key
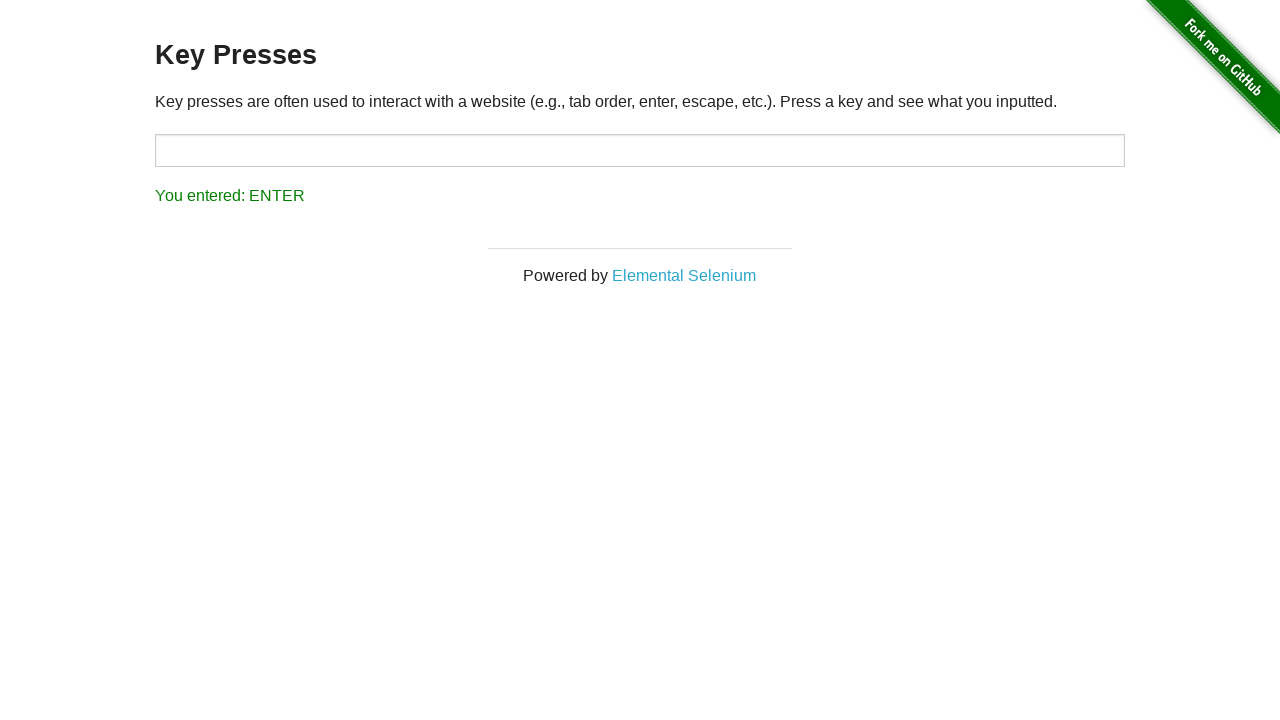

Waited 3 seconds after Enter key press
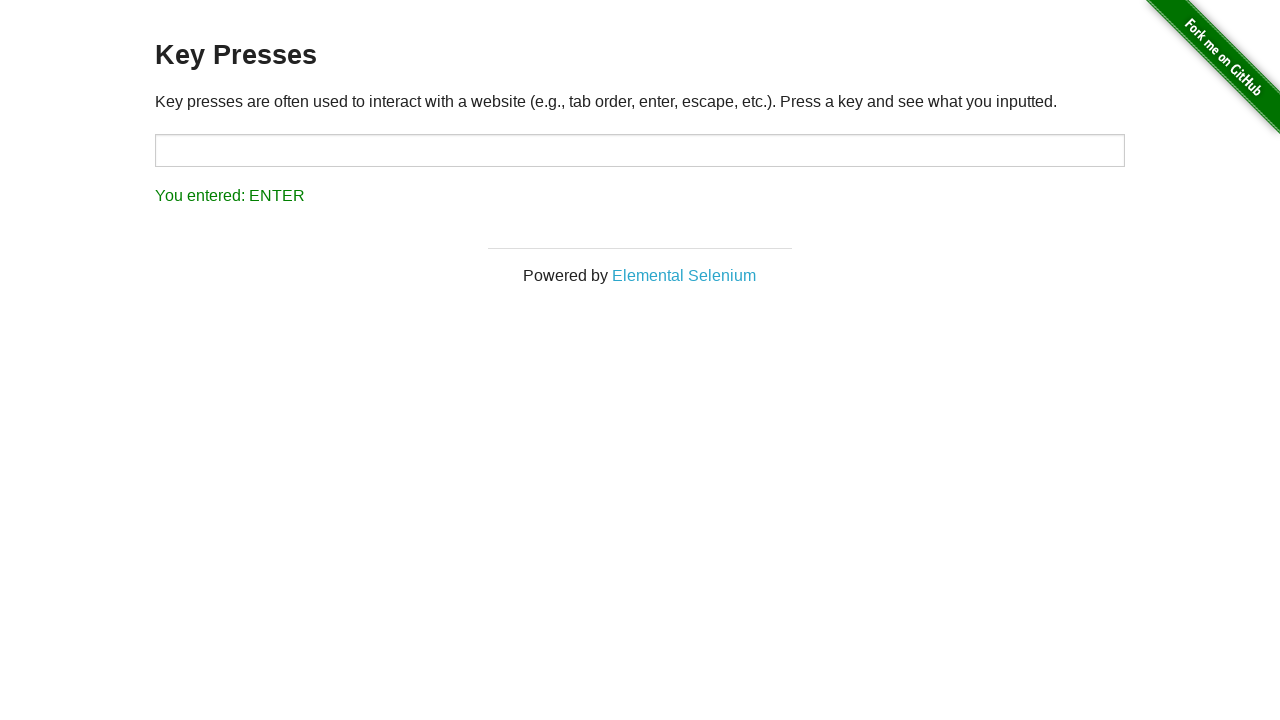

Pressed Shift key
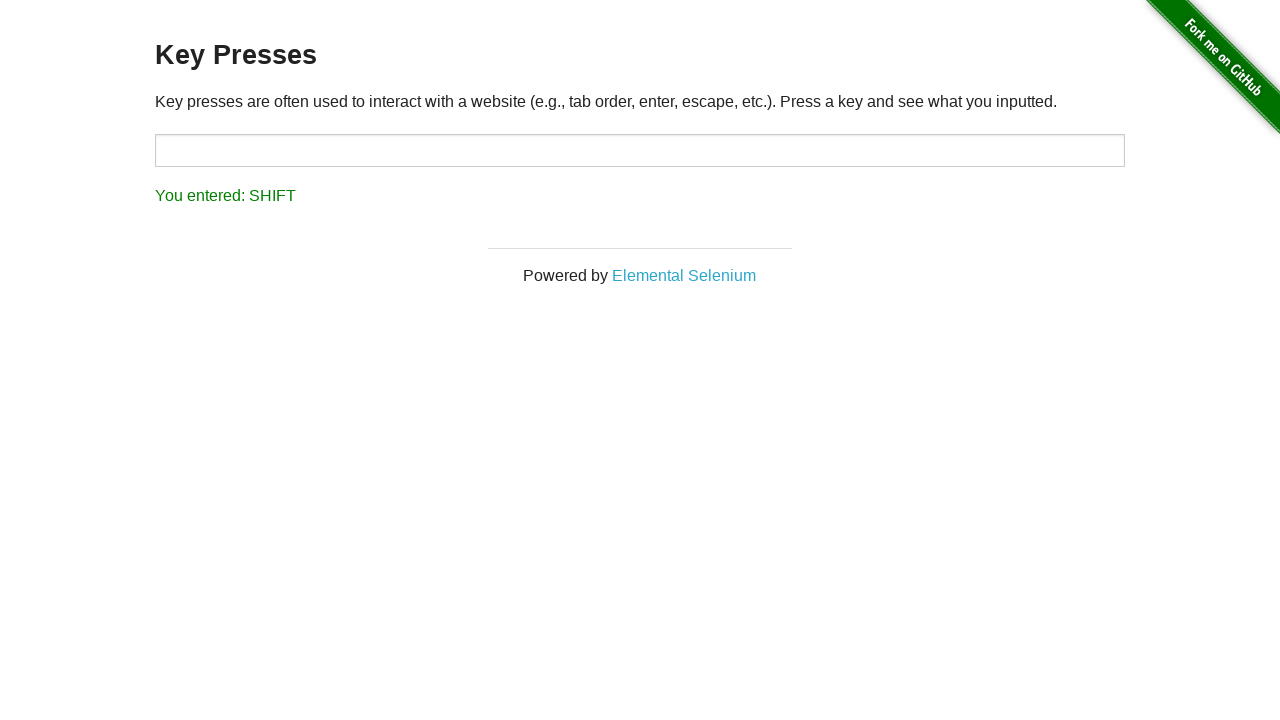

Waited 3 seconds after Shift key press
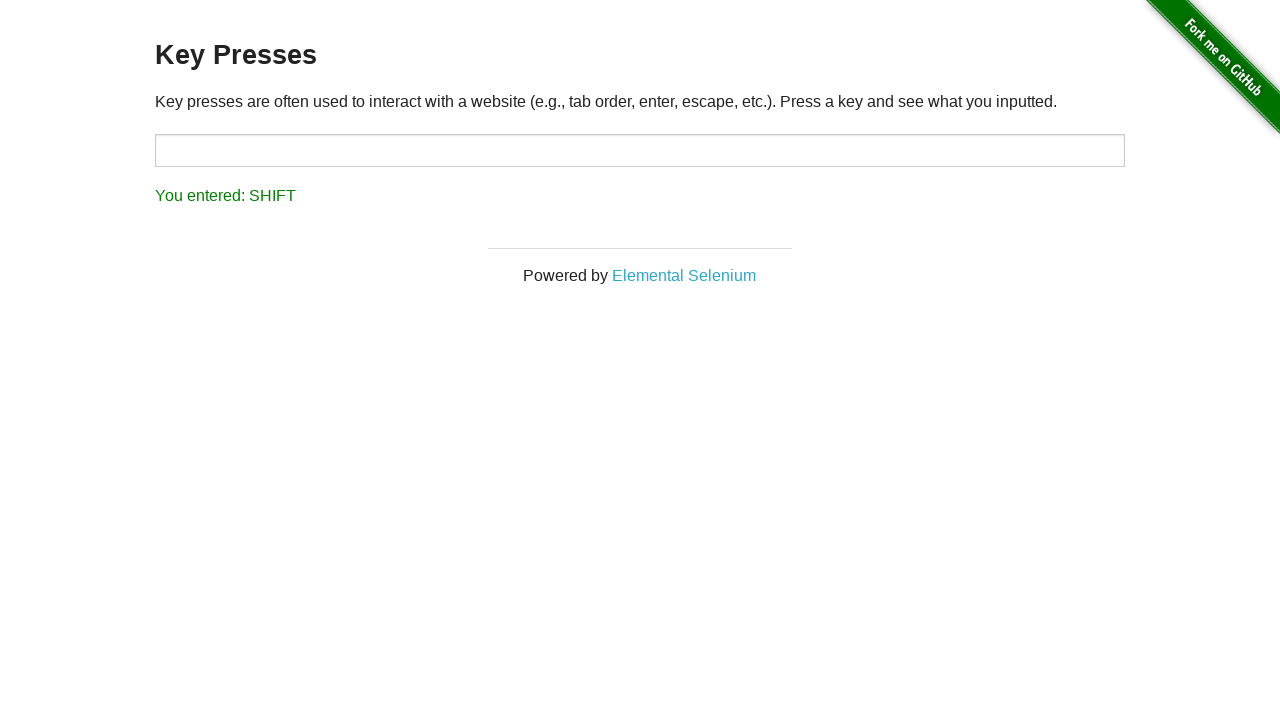

Pressed Escape key
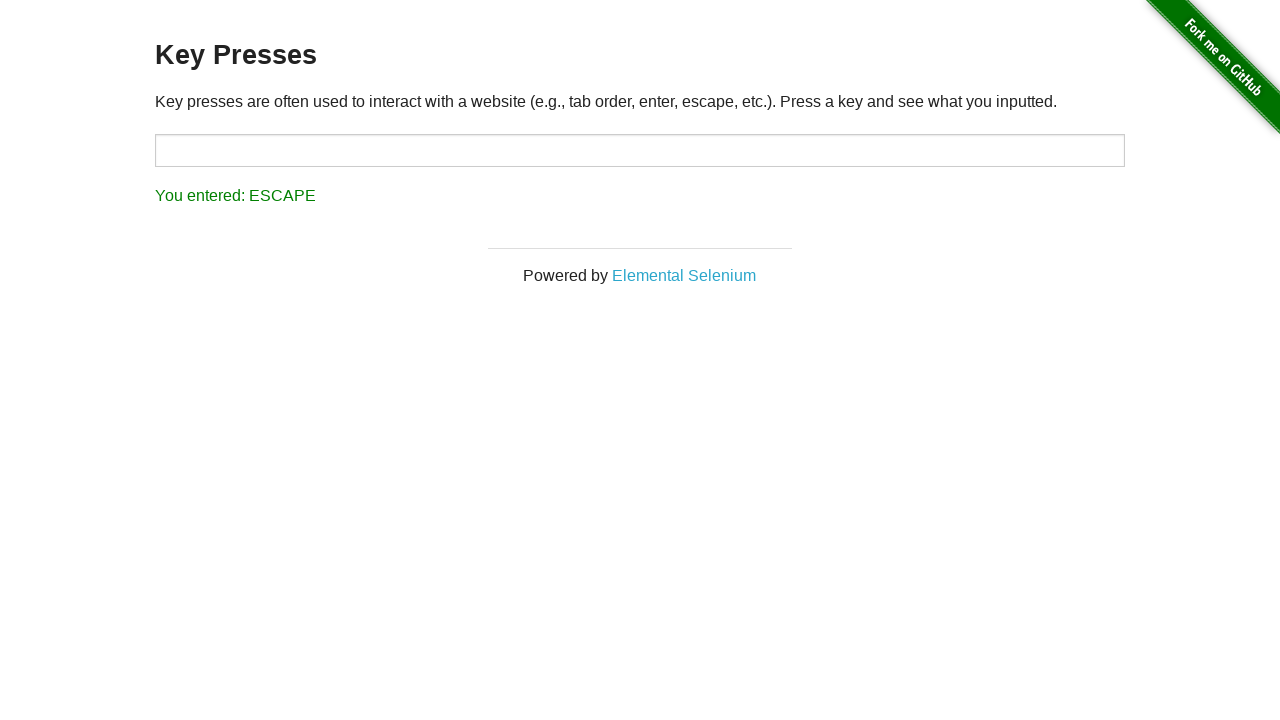

Waited 3 seconds after Escape key press
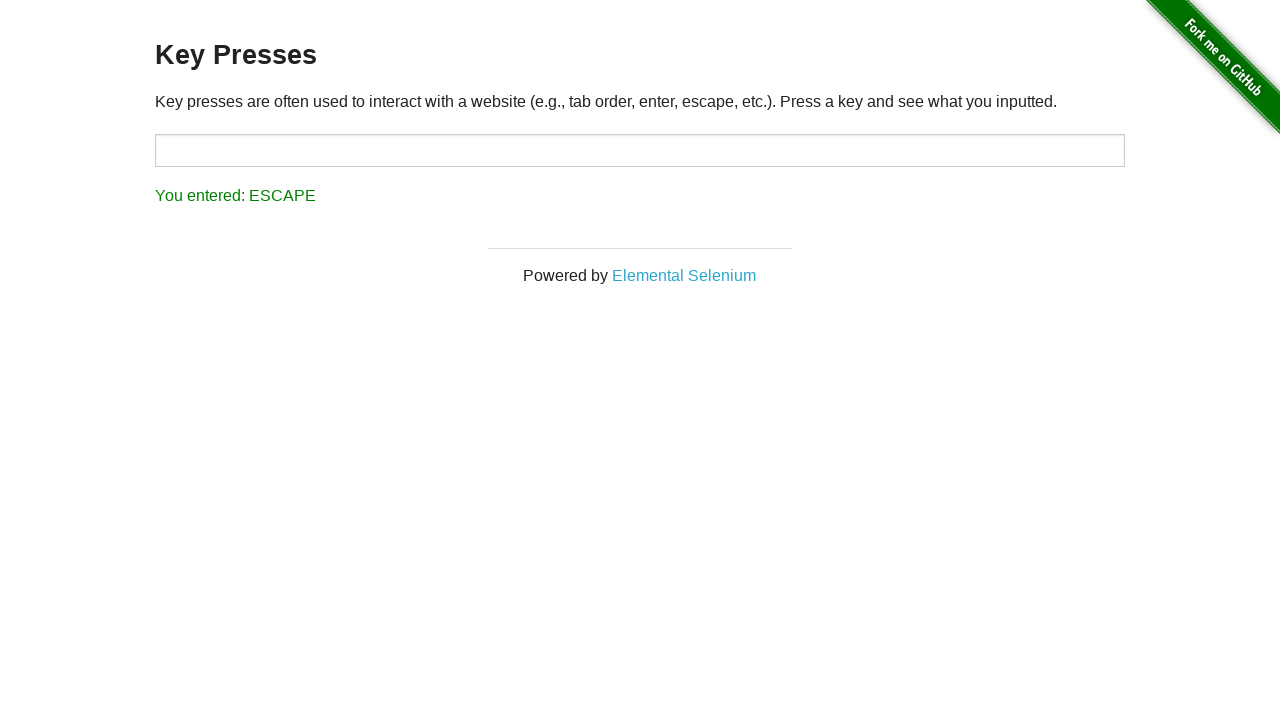

Pressed Tab key
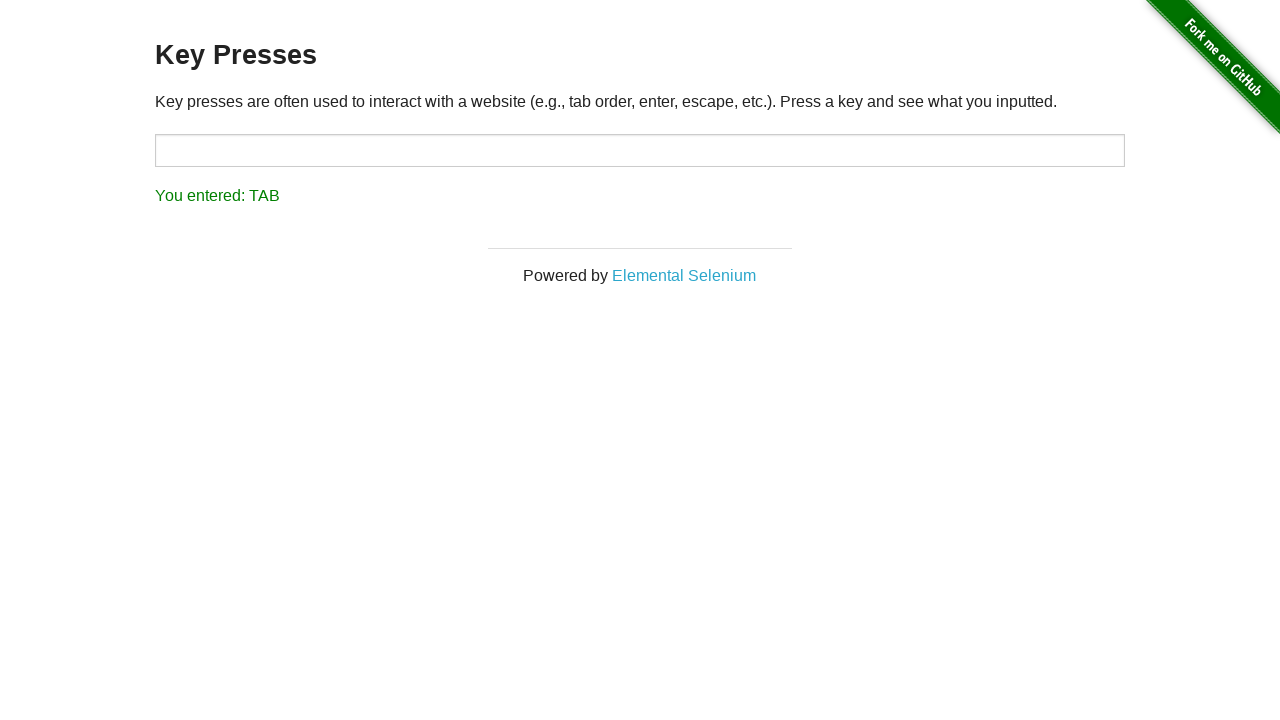

Waited 3 seconds after Tab key press
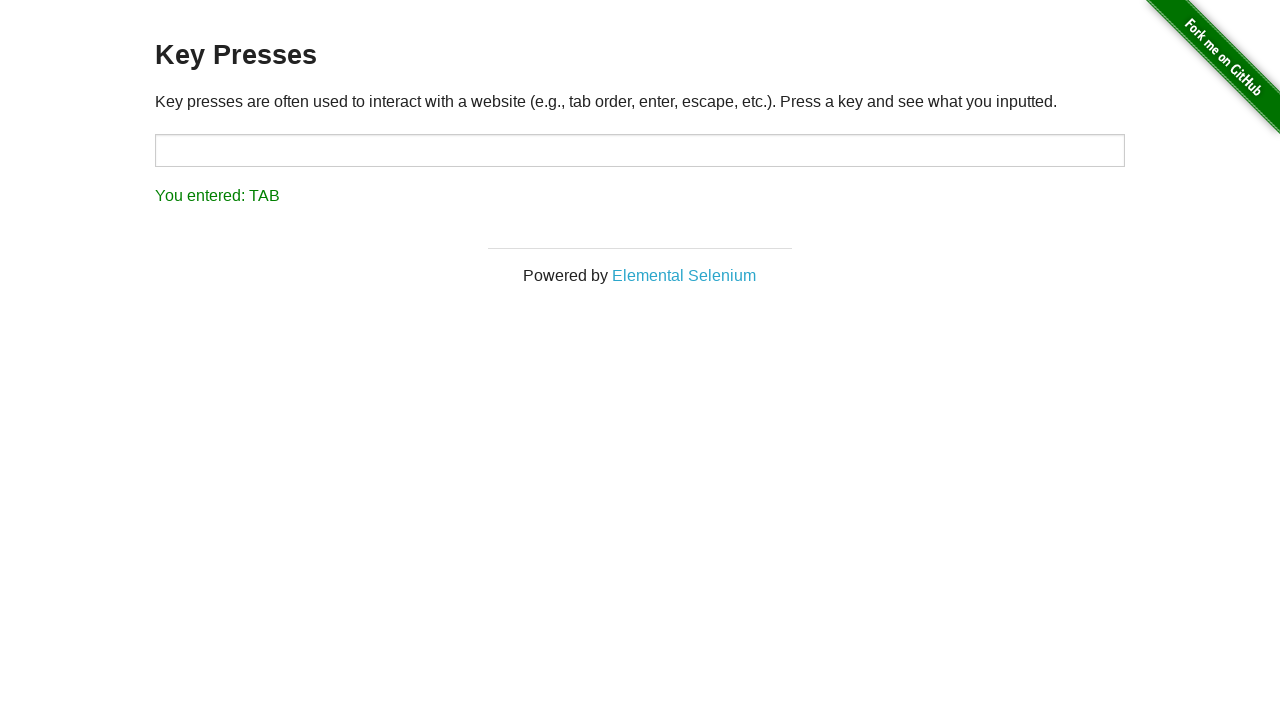

Pressed Control key
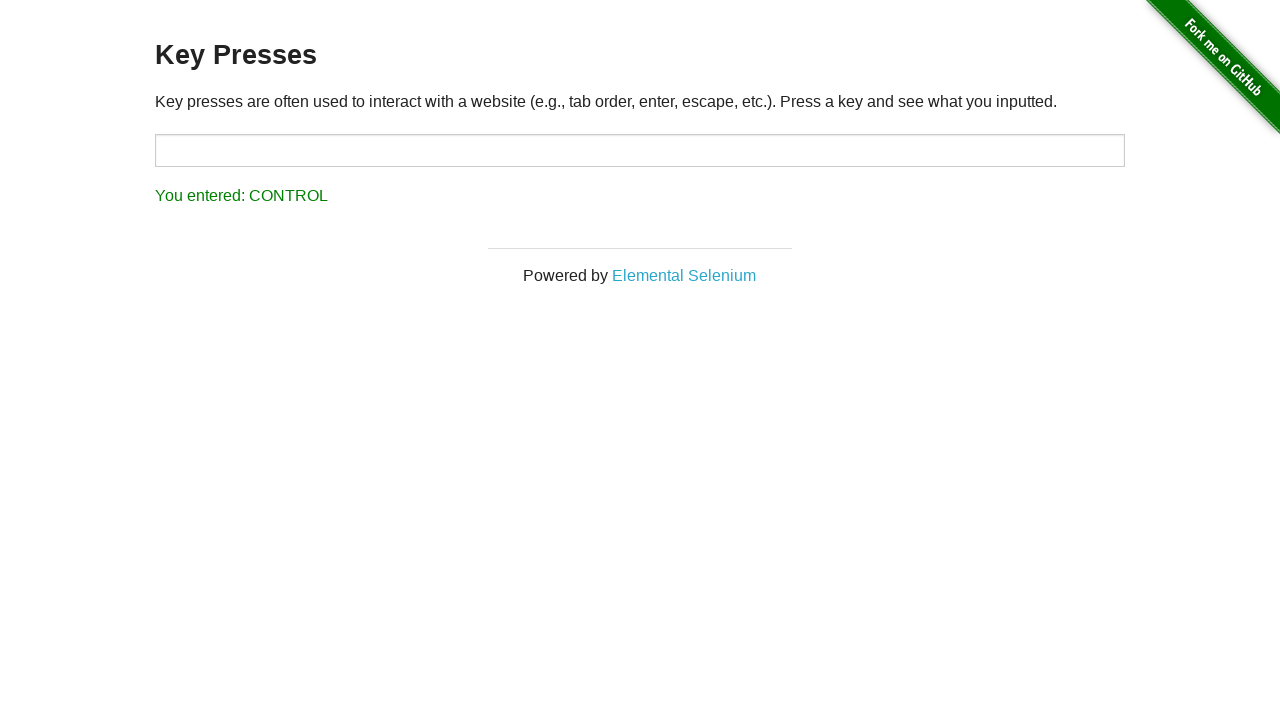

Waited 3 seconds after Control key press
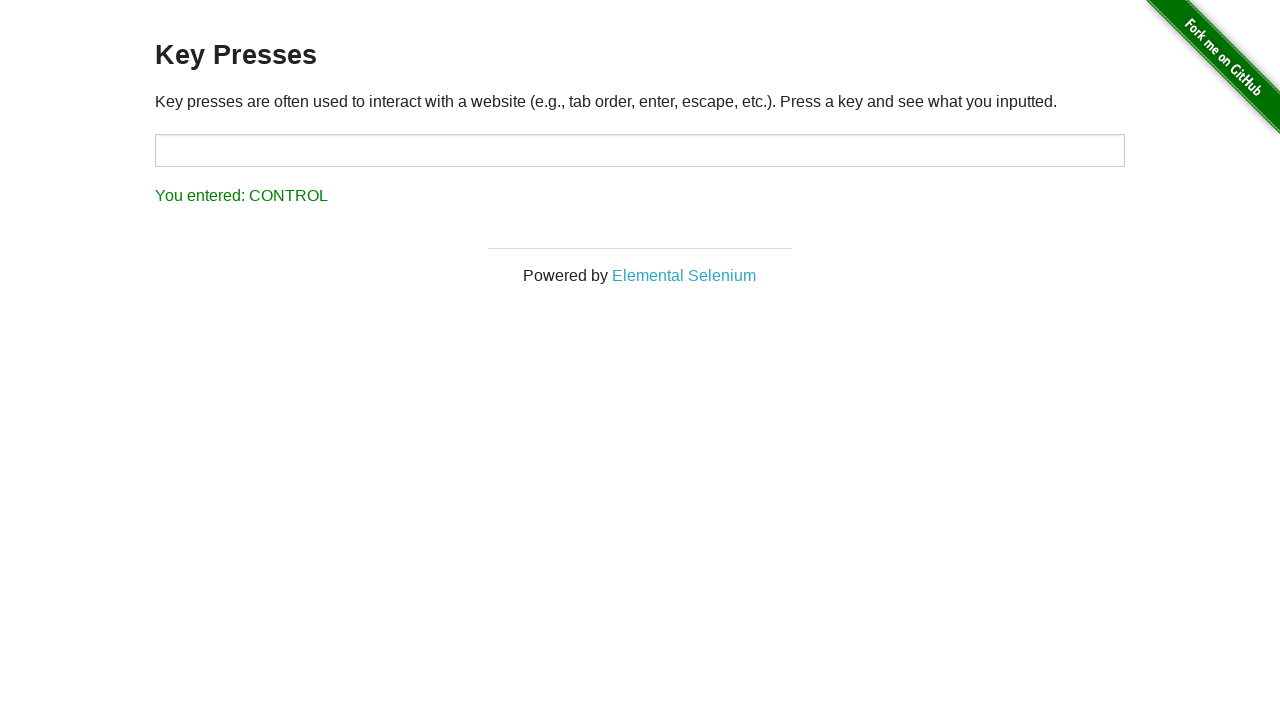

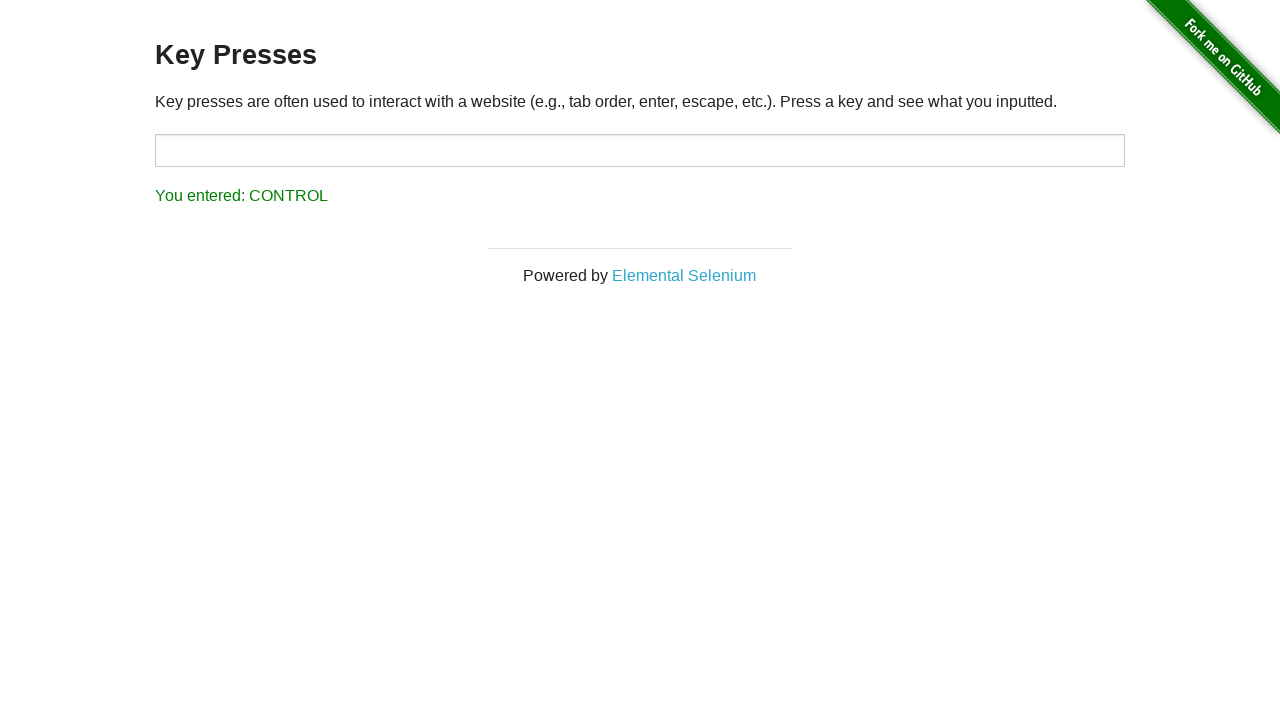